Tests search functionality by entering a search term and pressing Enter to submit the search

Starting URL: https://qavalidation.com/demo-form/

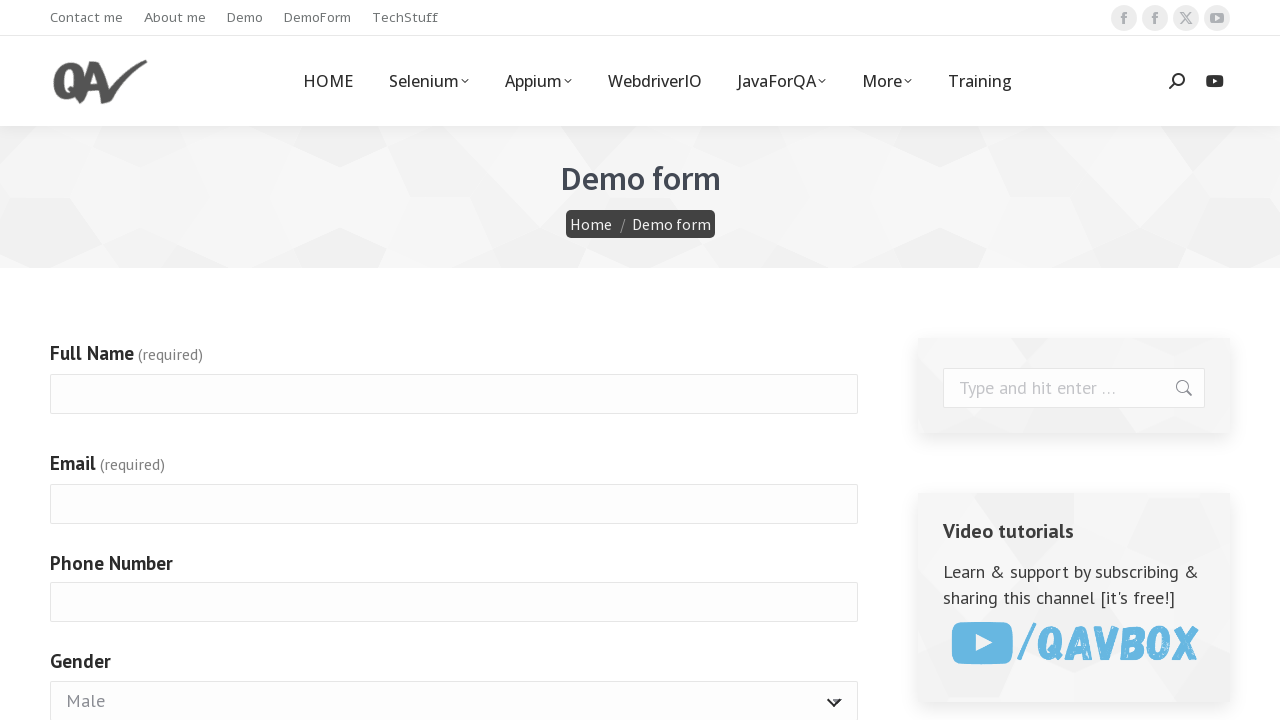

Filled search input with 'email' on //input[@id="the7-search"]
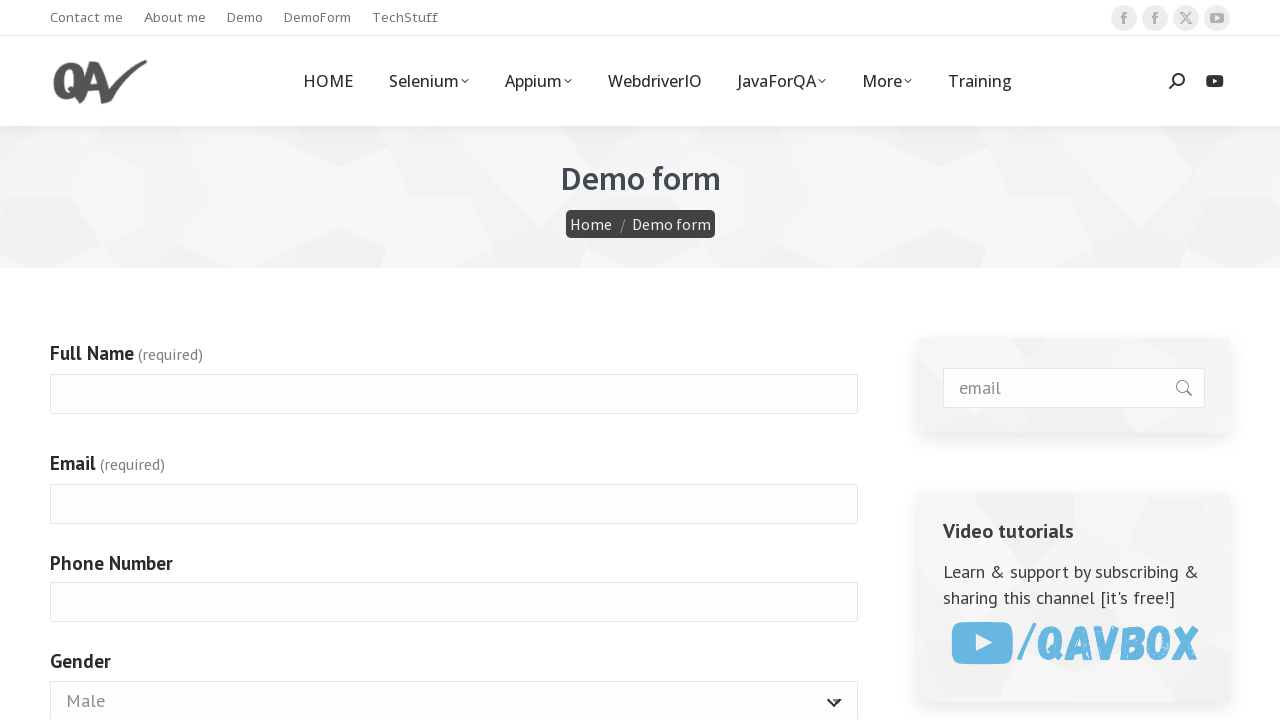

Pressed Enter to submit search on internal:text="Submit"i
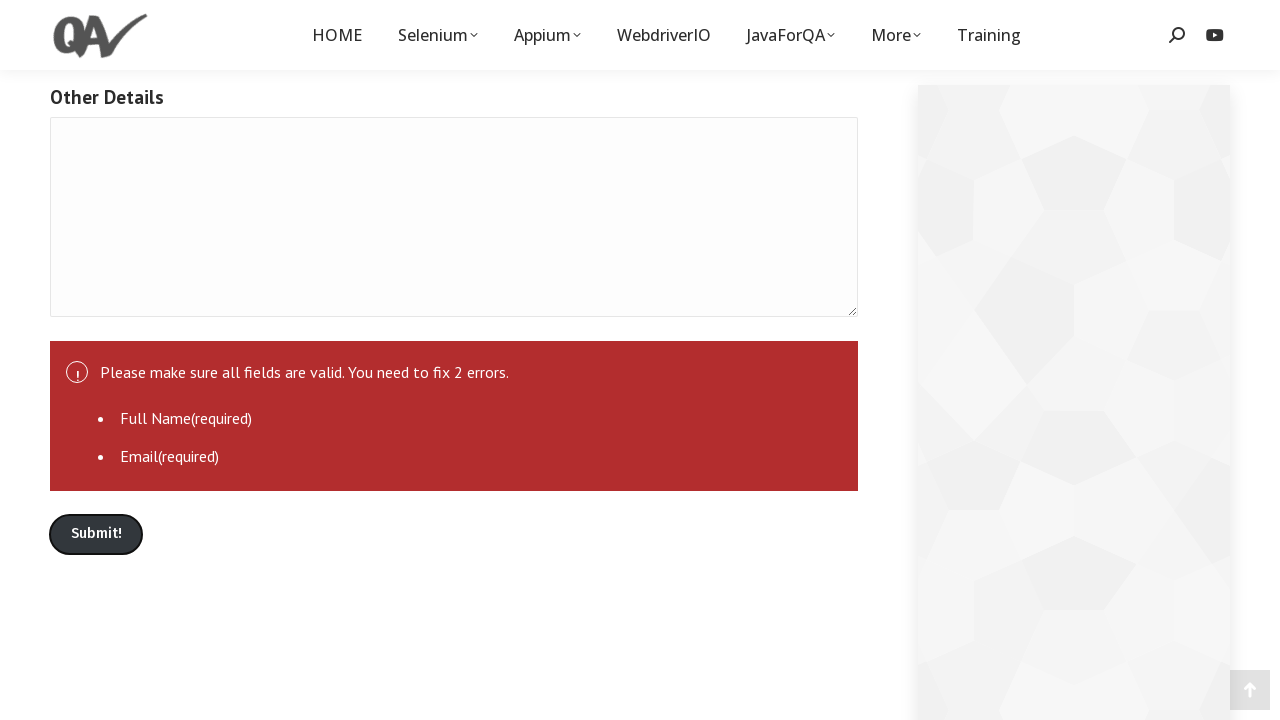

Navigated to search results page for 'email'
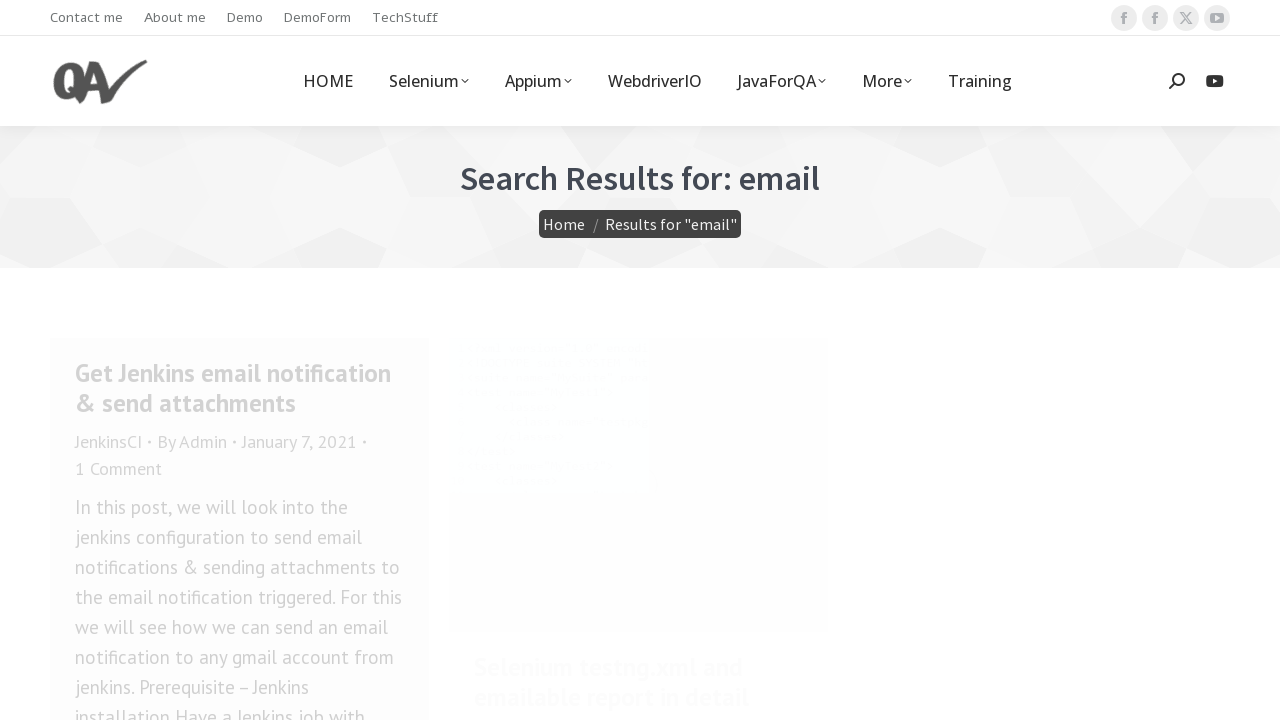

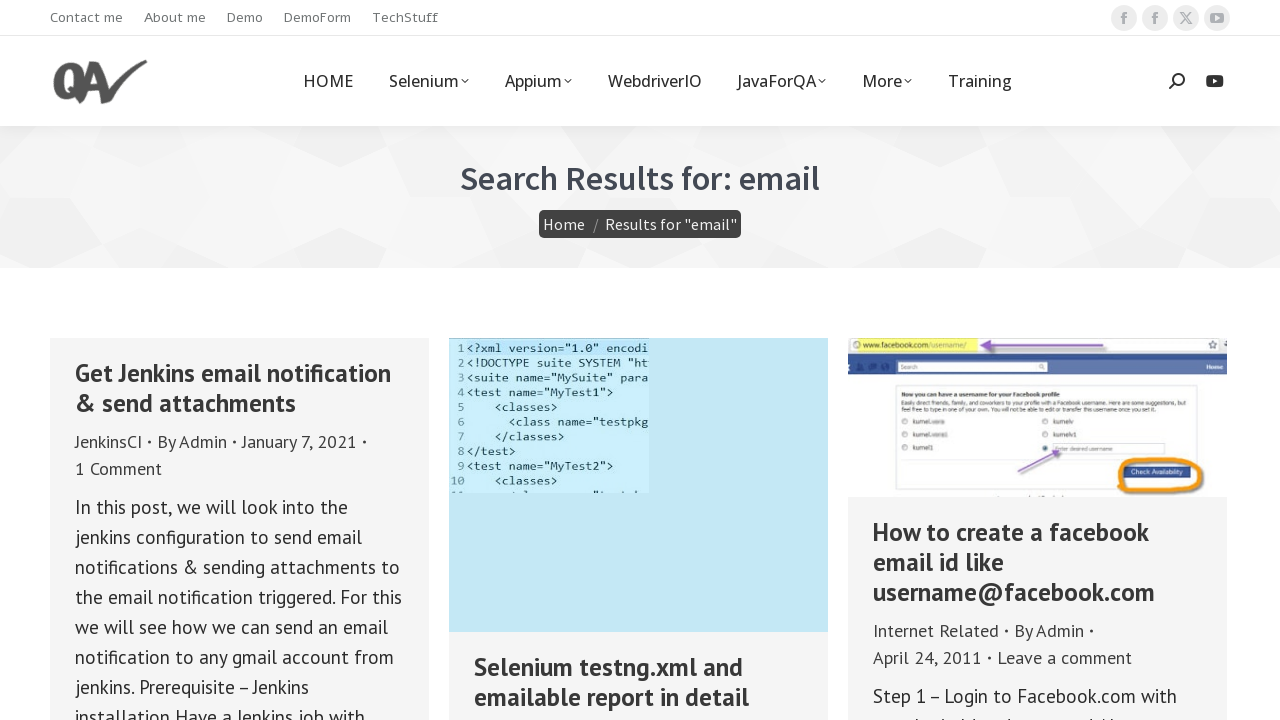